Tests navigation to Browse Languages page and verifies table headers are displayed

Starting URL: http://www.99-bottles-of-beer.net/

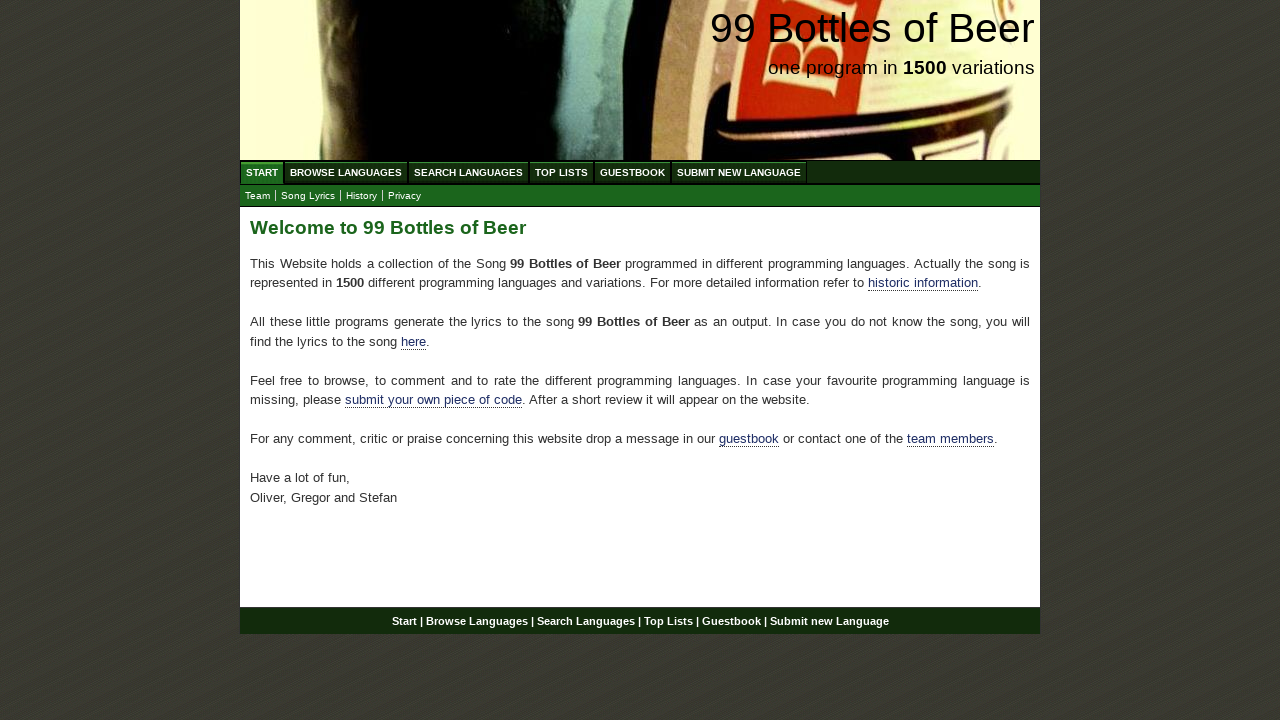

Clicked on Browse Languages link at (346, 172) on #navigation #menu li a[href='/abc.html']
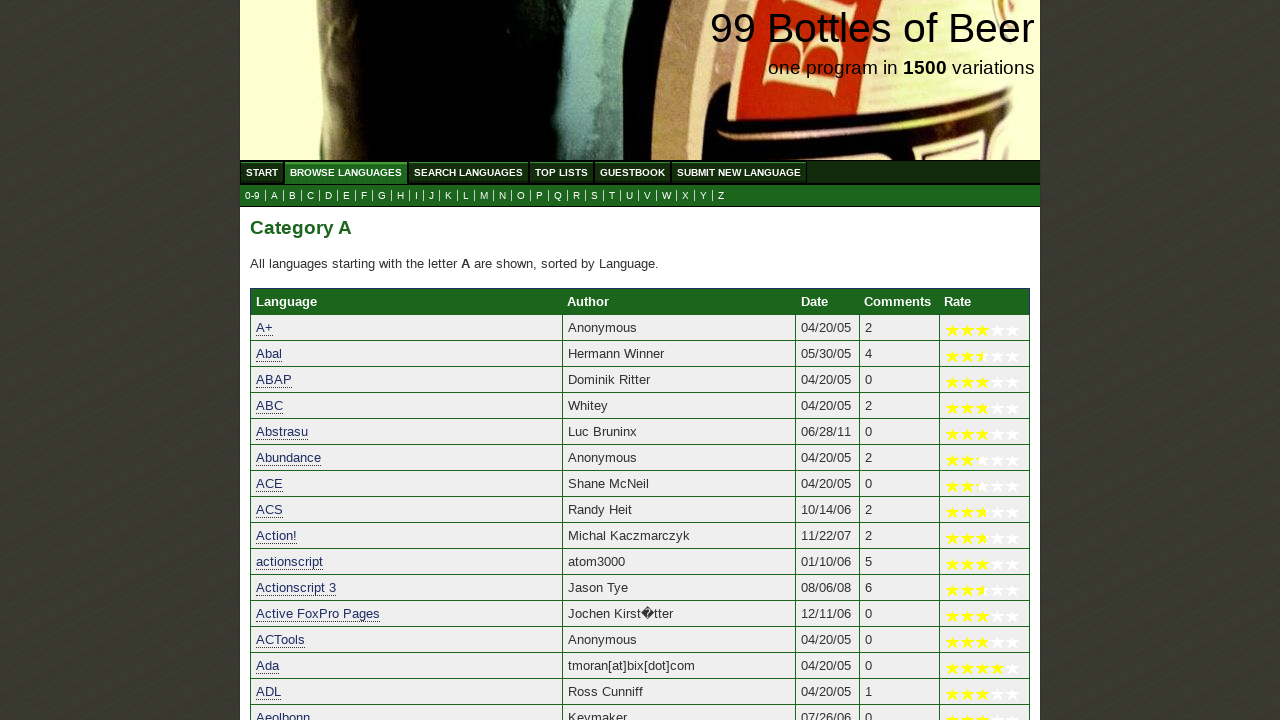

Category table loaded successfully
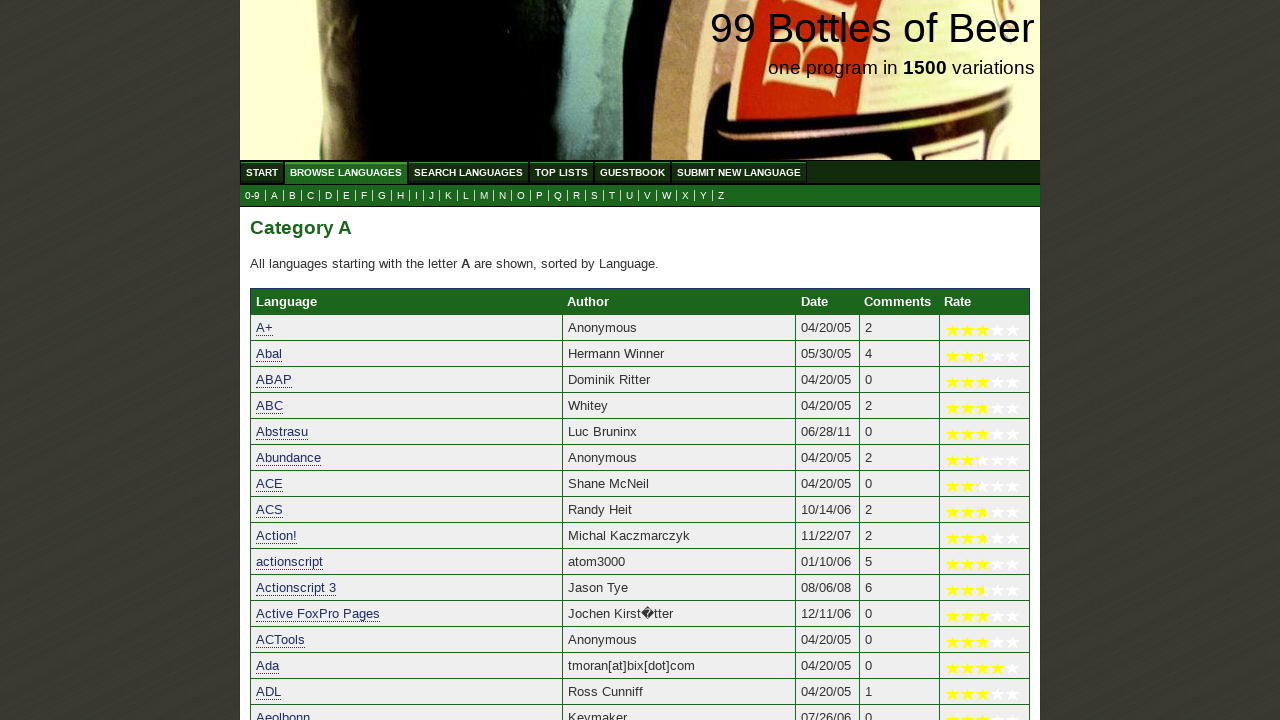

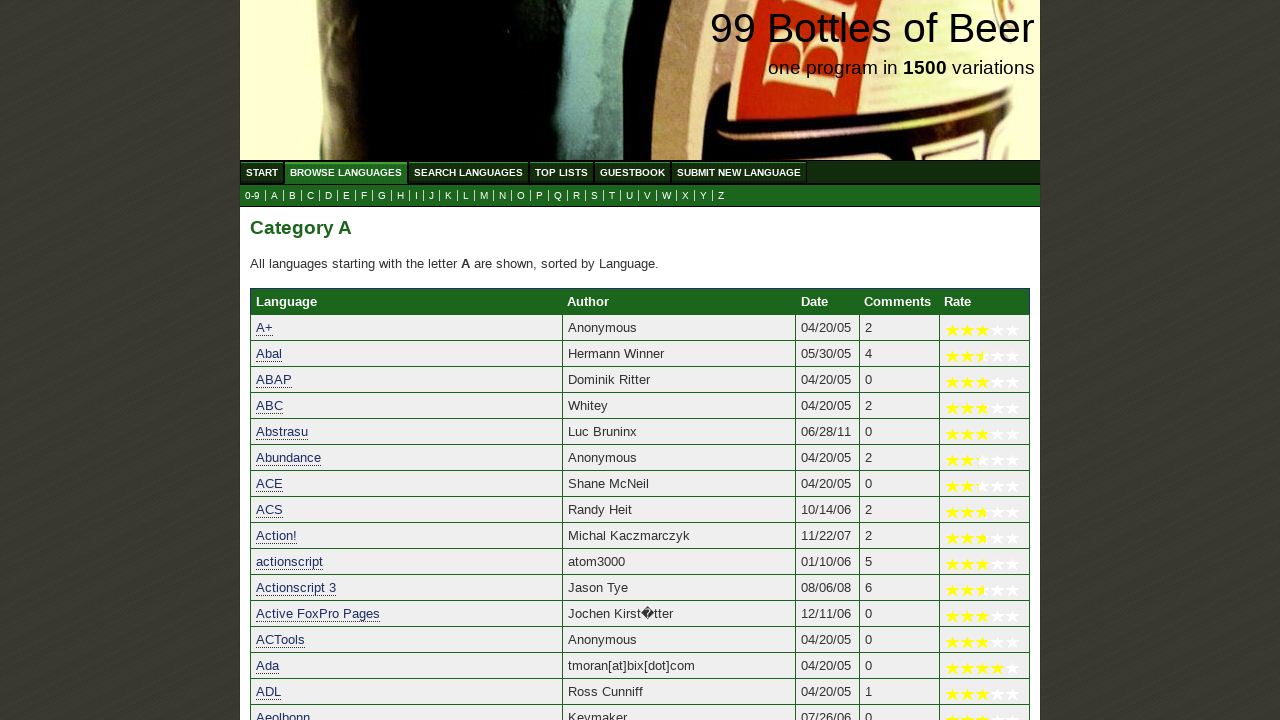